Tests handling browser alerts by clicking a button that triggers an alert and then accepting it

Starting URL: https://formy-project.herokuapp.com/switch-window

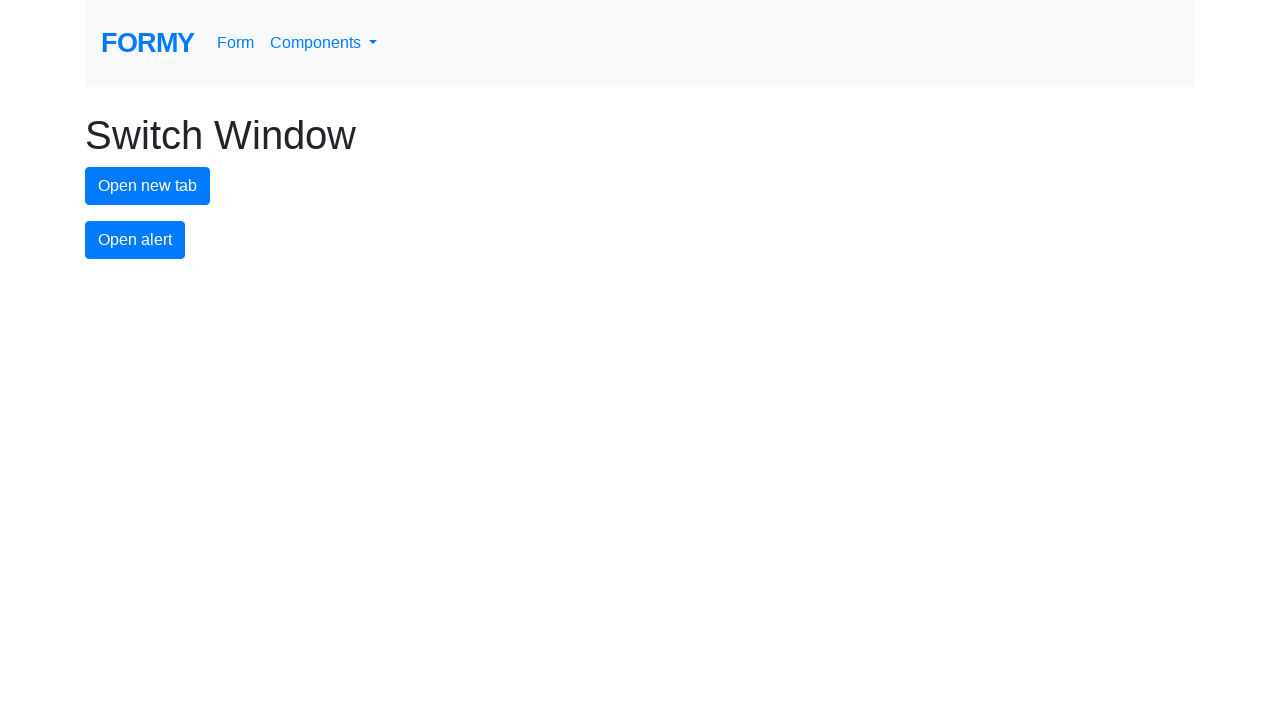

Clicked the alert button to trigger the alert dialog at (135, 240) on #alert-button
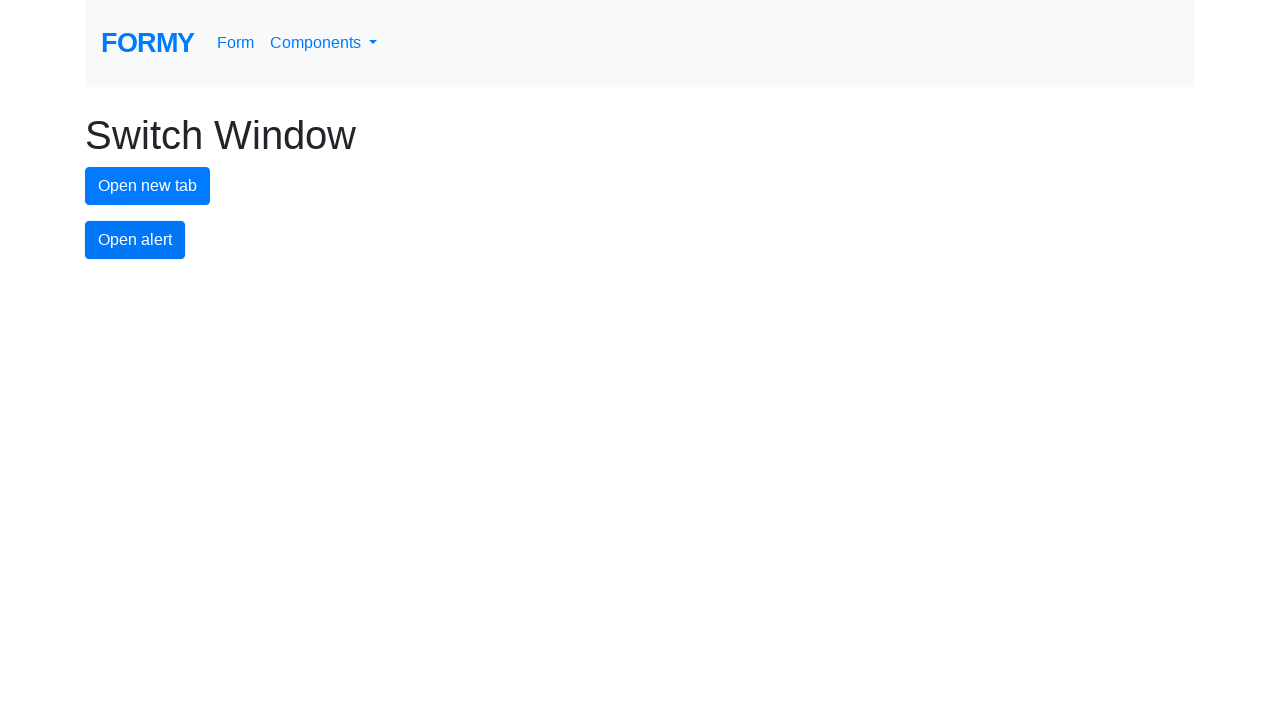

Set up dialog handler to accept the alert
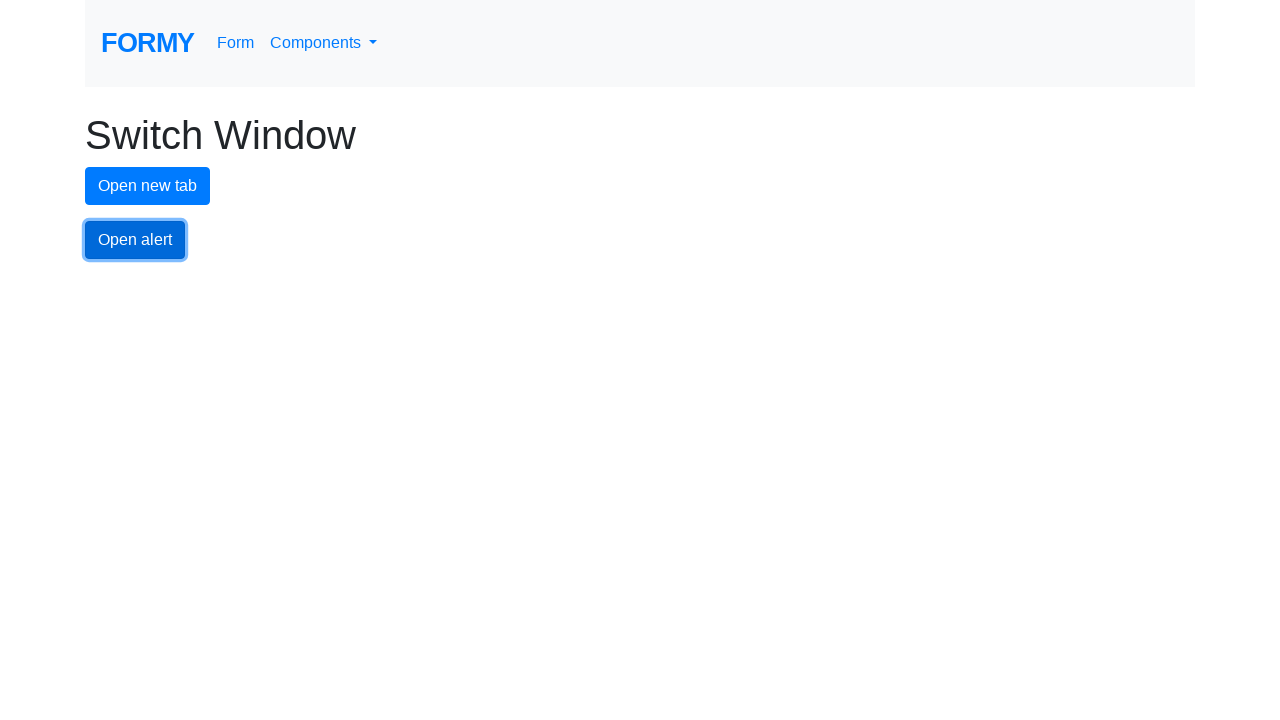

Waited for the alert to be processed
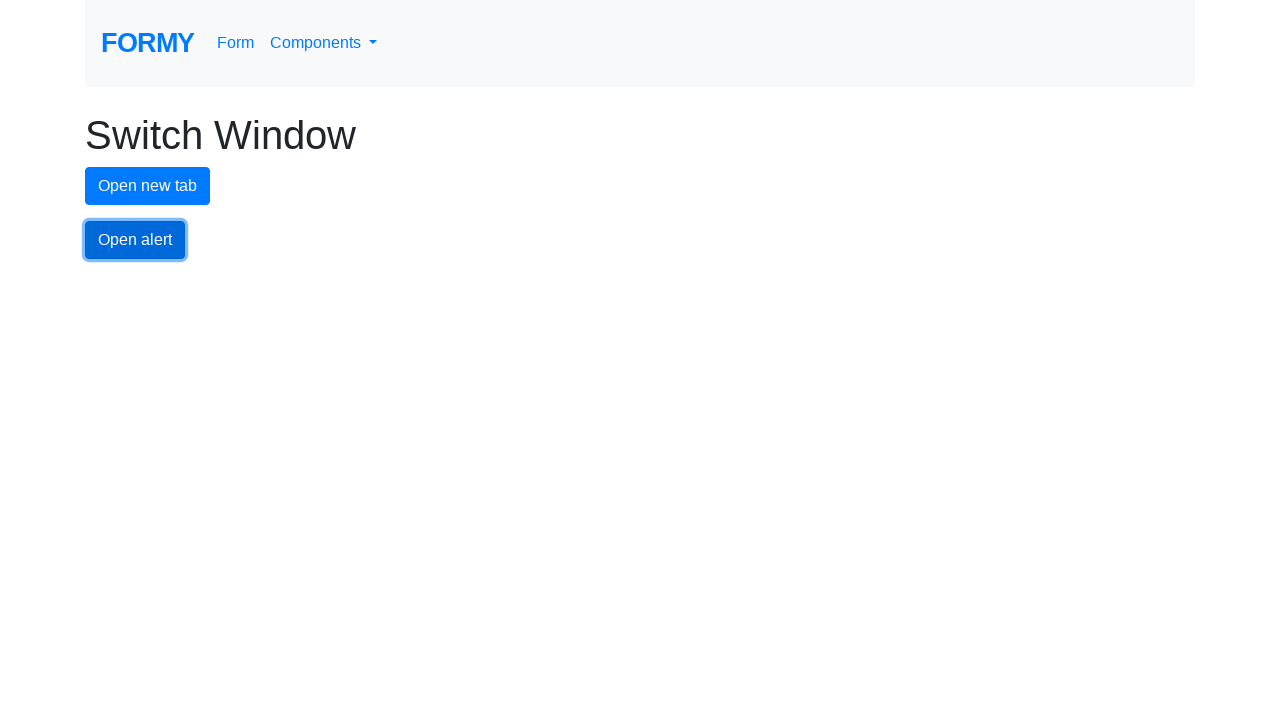

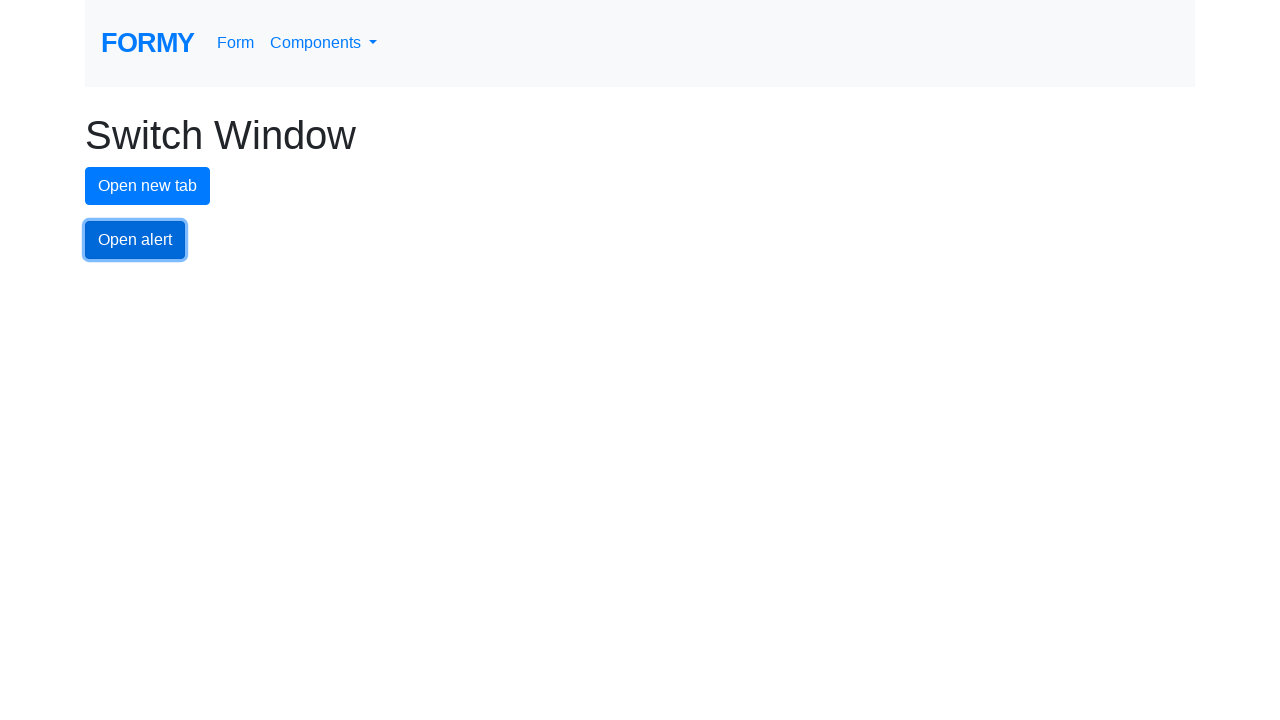